Waits for a specific price to appear, books an item, then solves a mathematical problem and submits the answer

Starting URL: http://suninjuly.github.io/explicit_wait2.html

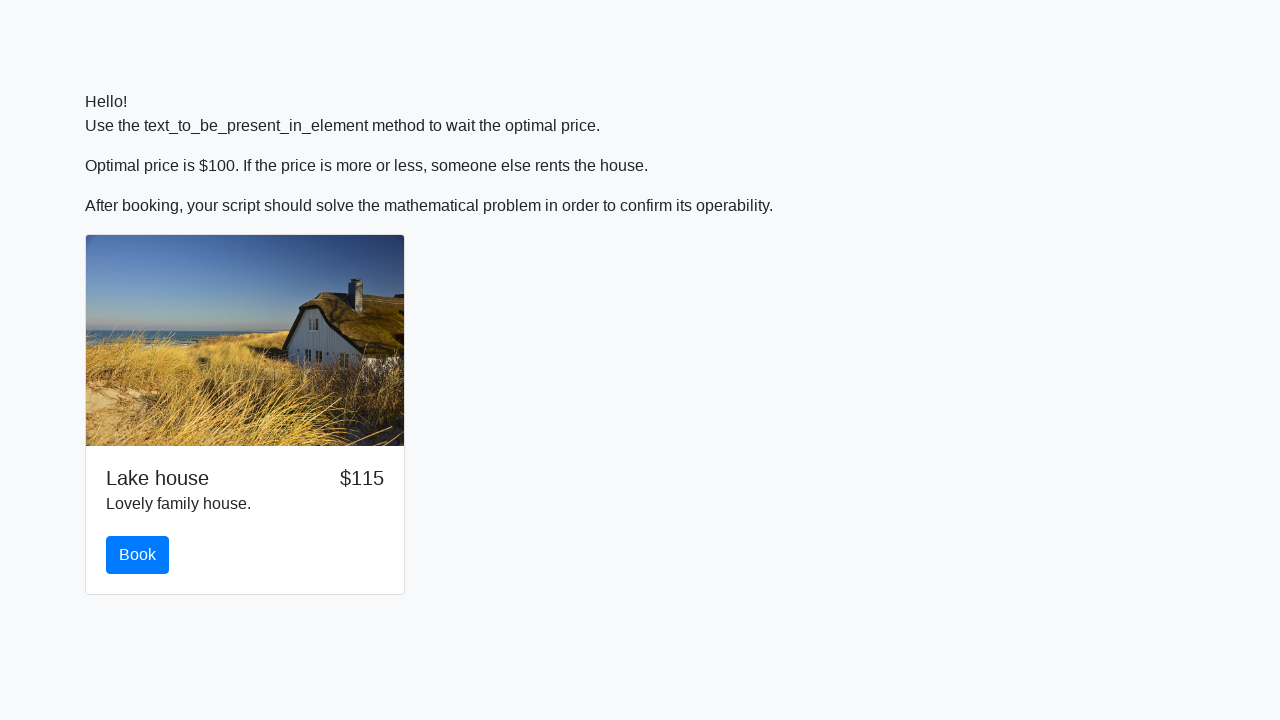

Waited for price to display $100
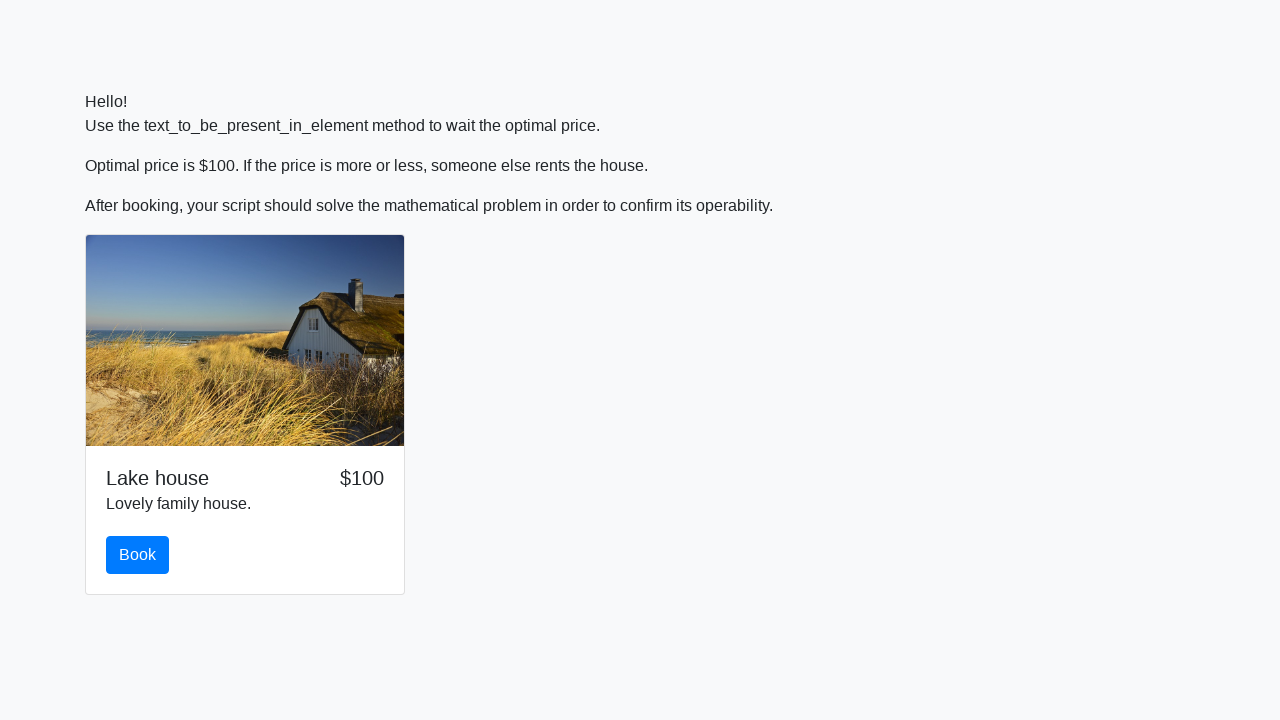

Clicked book button at (138, 555) on #book
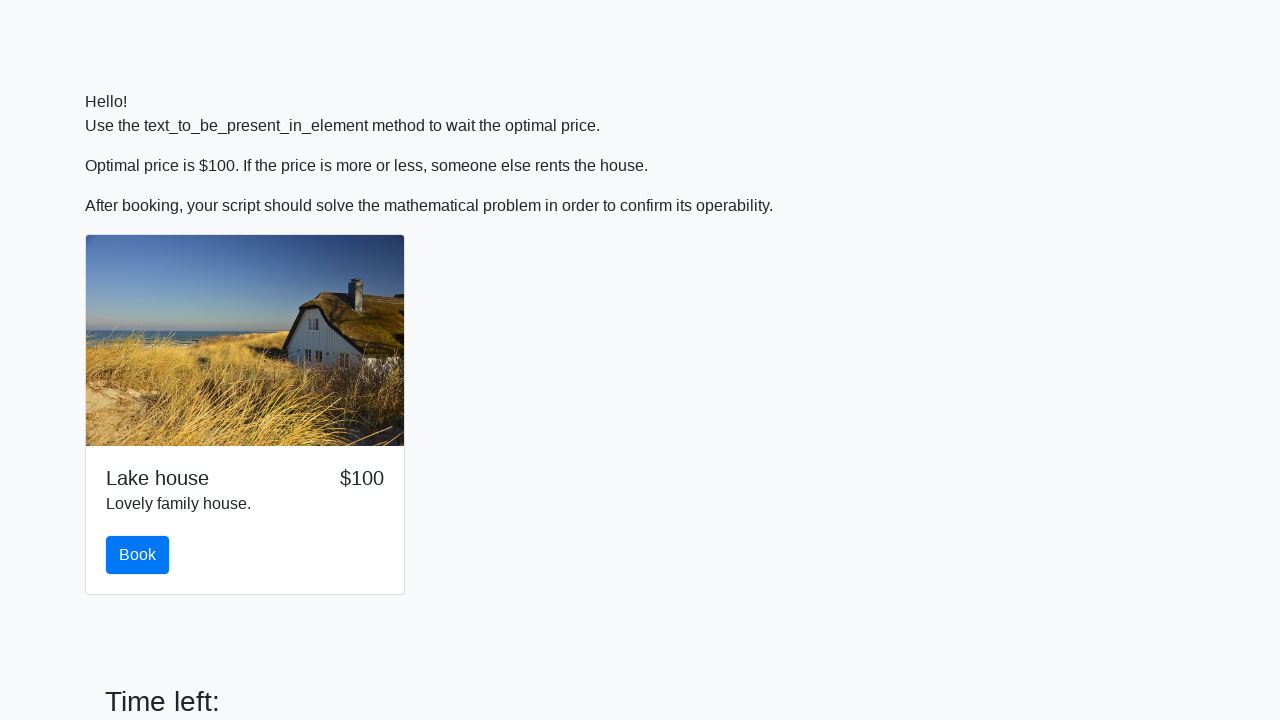

Retrieved x value from page
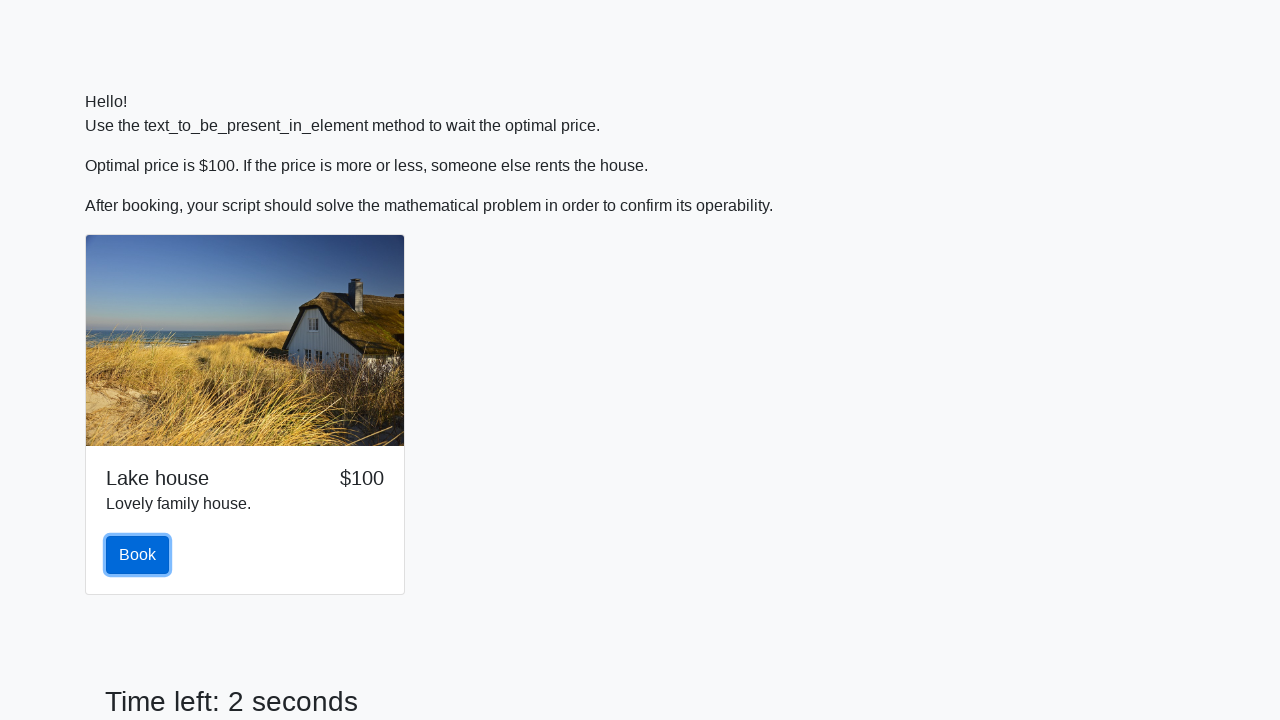

Parsed x value as integer: 554
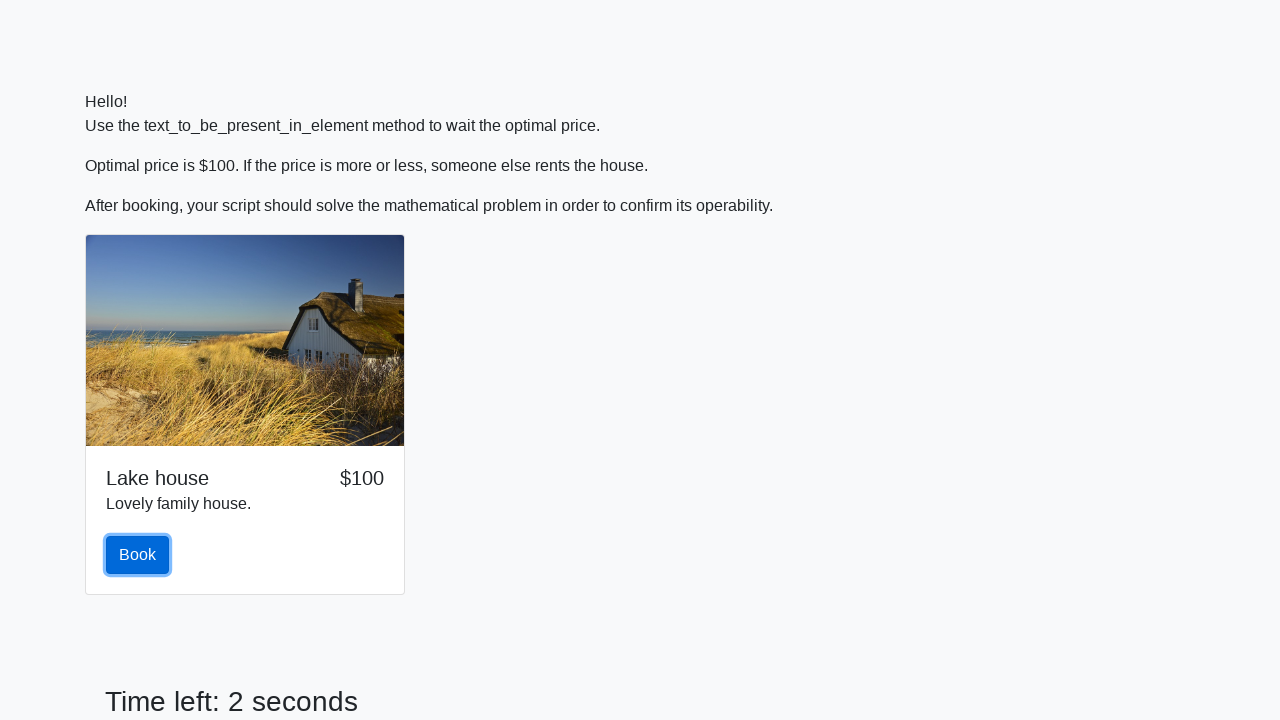

Calculated mathematical answer: 2.359131445751069
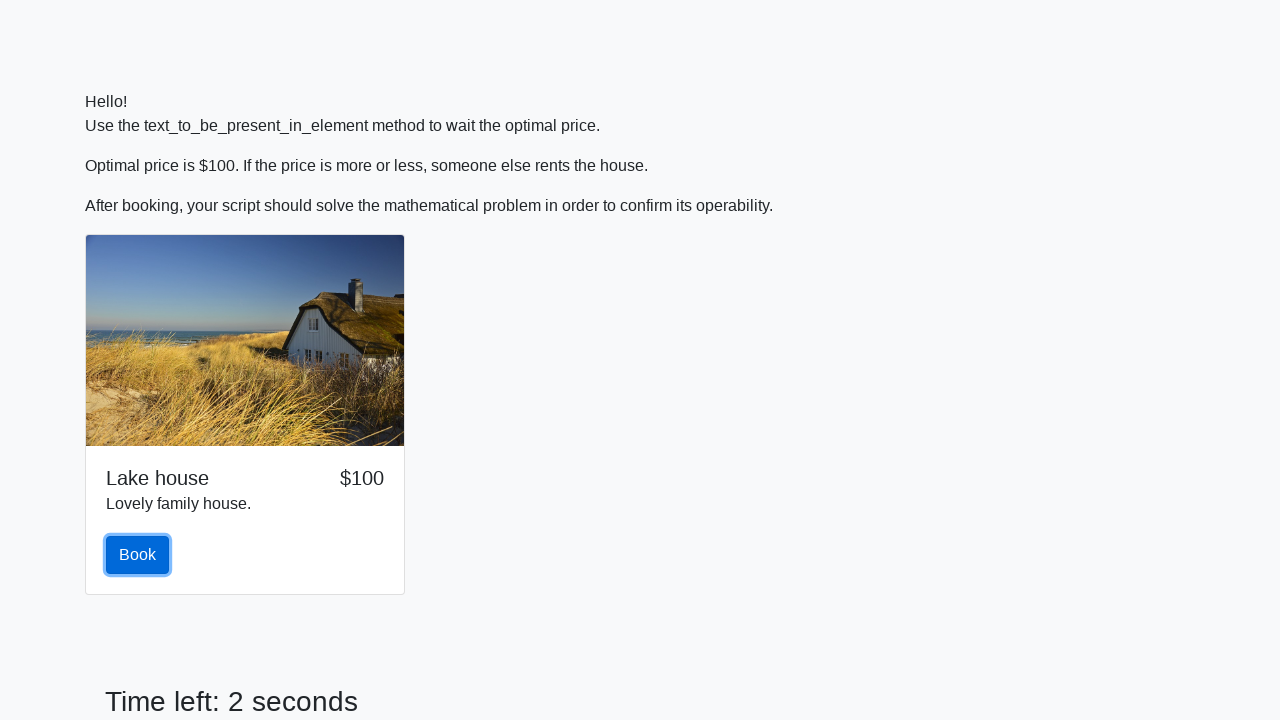

Filled answer field with calculated result on #answer
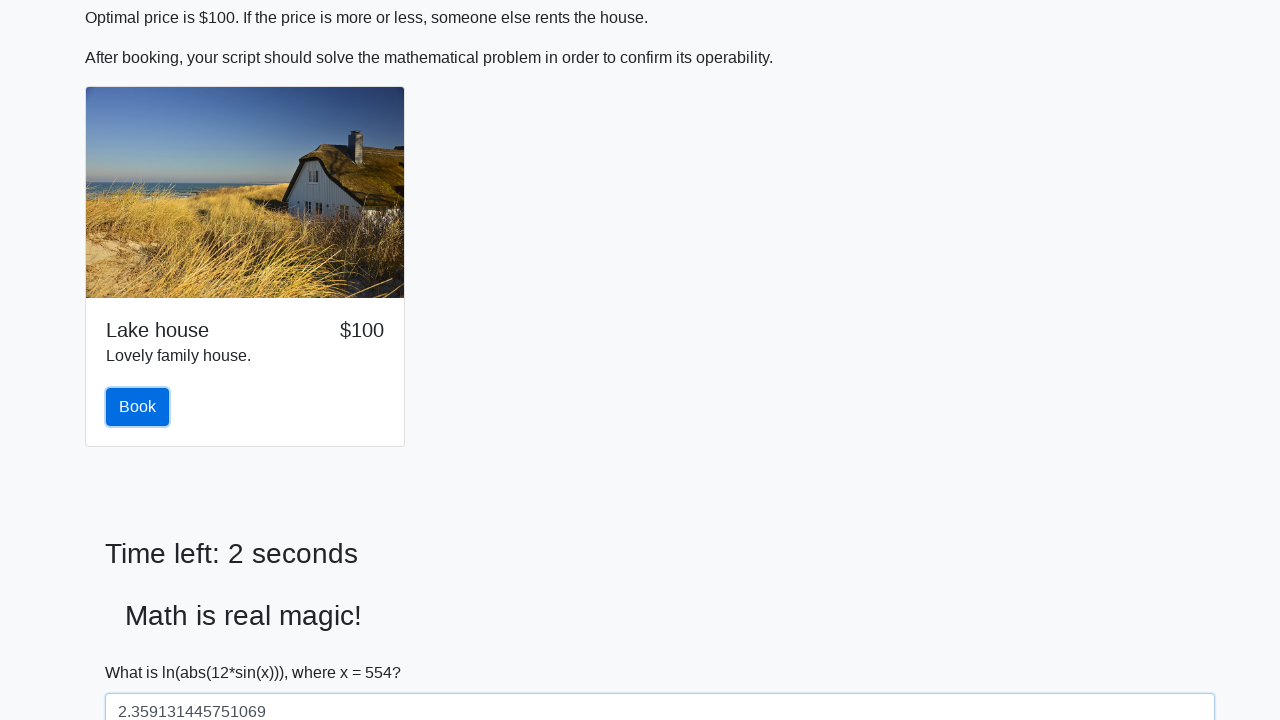

Clicked solve button to submit answer at (143, 651) on #solve
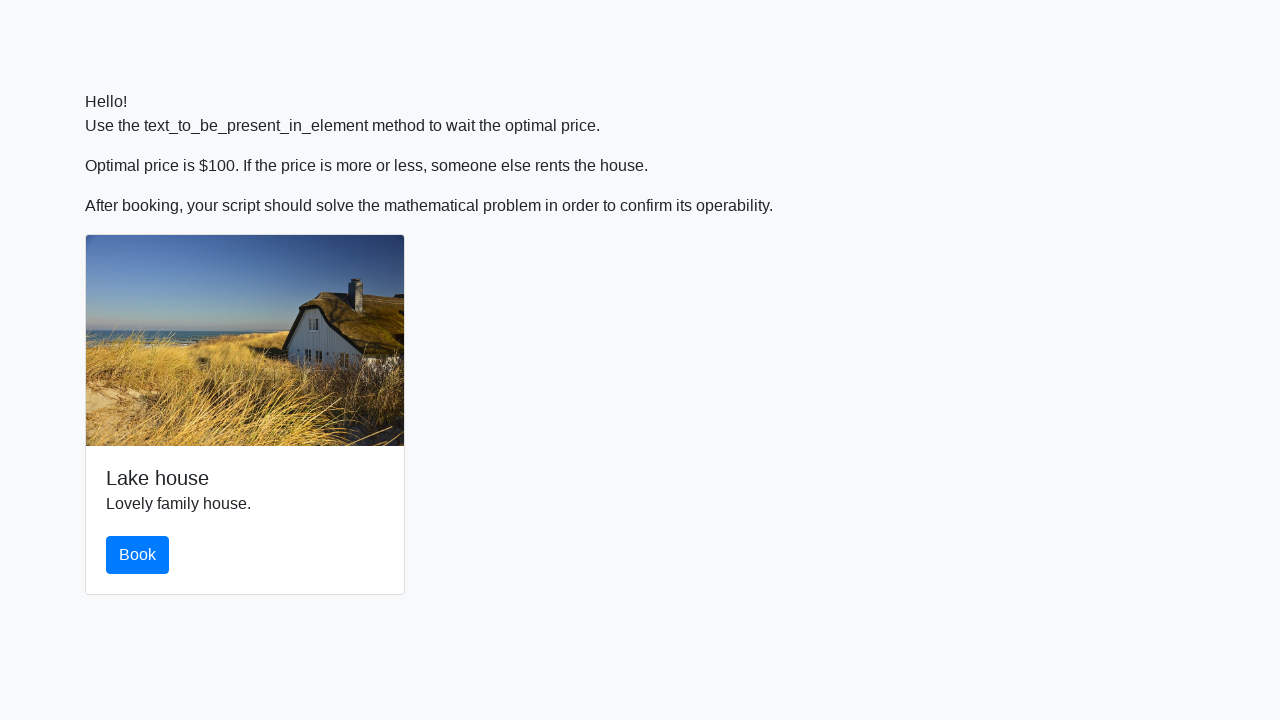

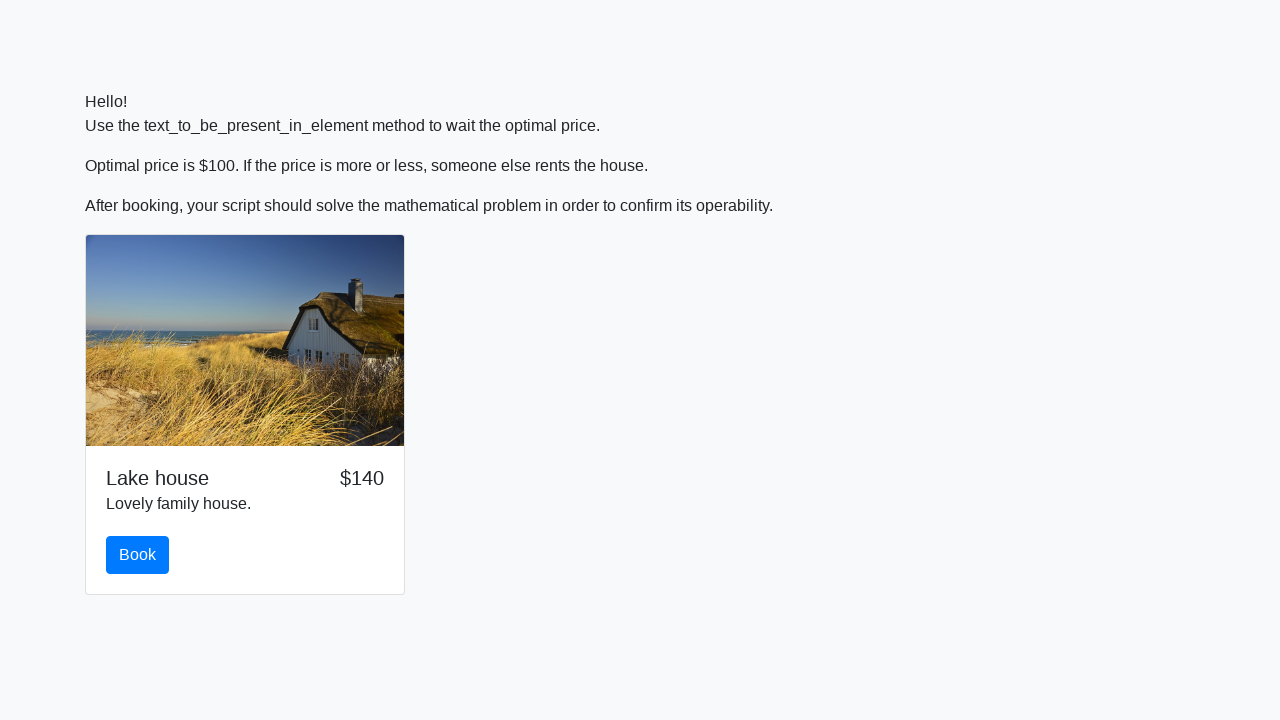